Tests an e-commerce site by searching for specific vegetables (Brocolli, Cucumber, Beetroot) and adding them to cart

Starting URL: https://rahulshettyacademy.com/seleniumPractise/#/

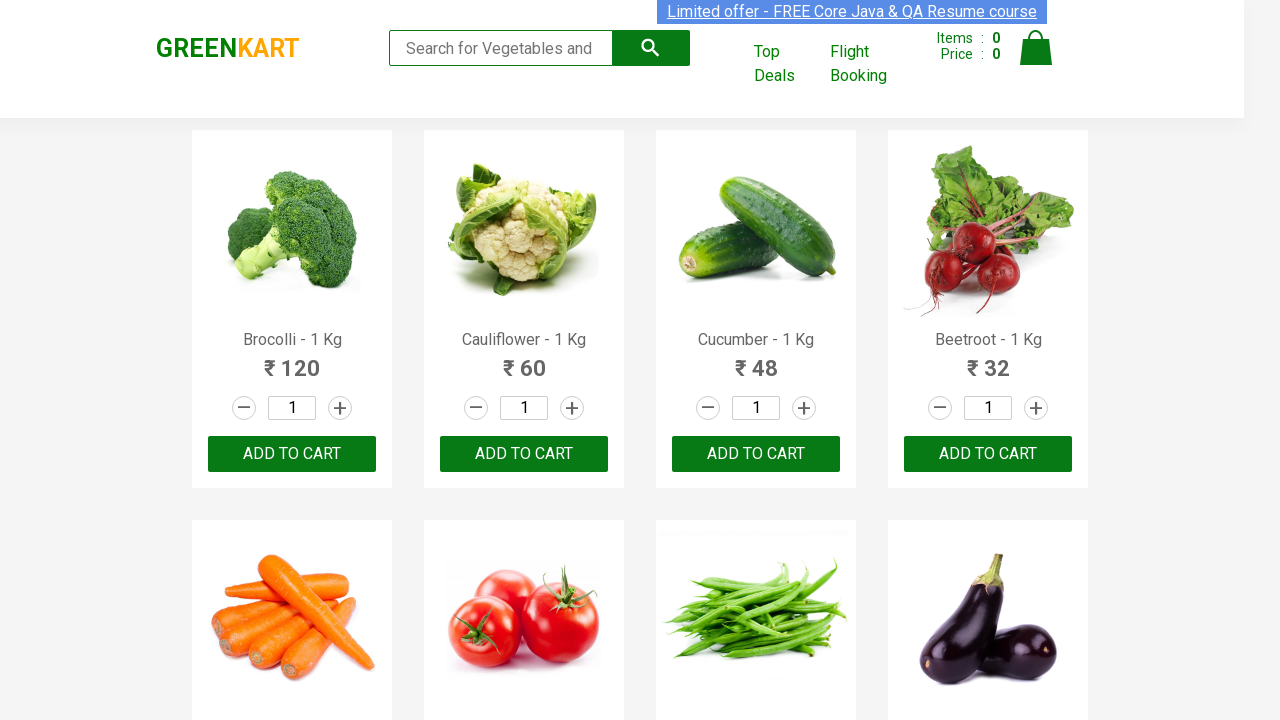

Waited for products to load on GreenKart page
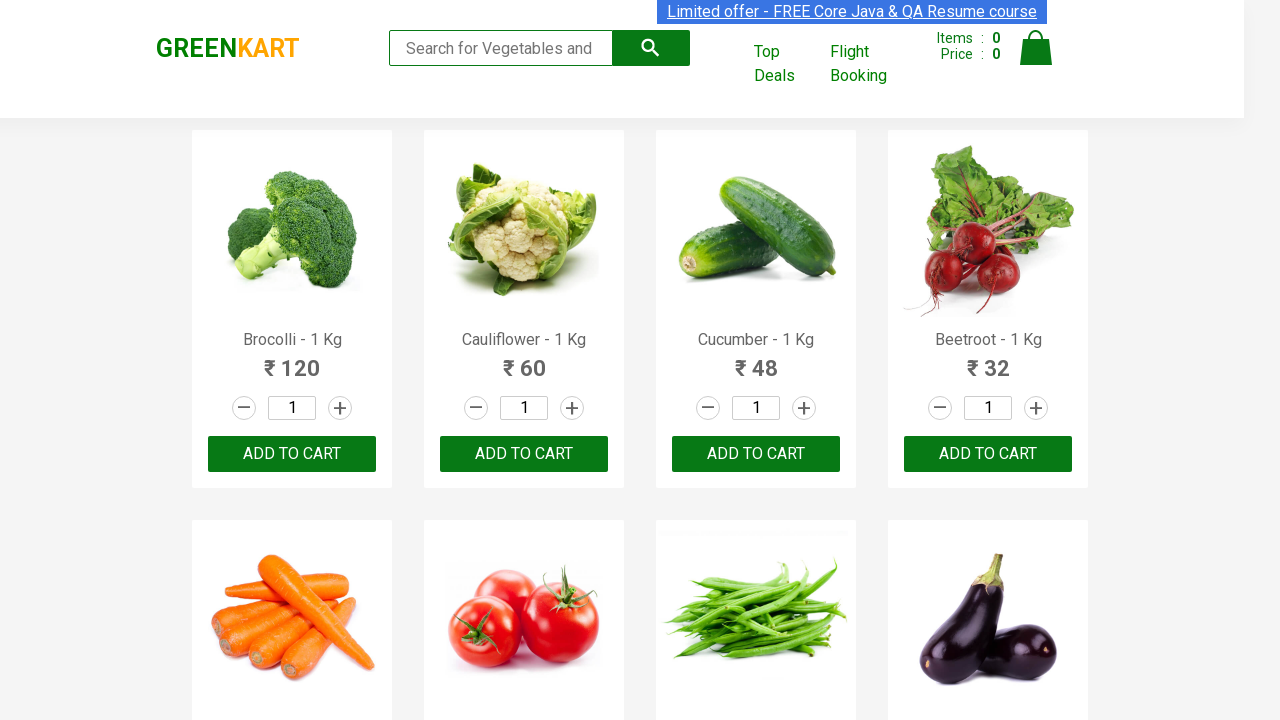

Retrieved all product elements from page
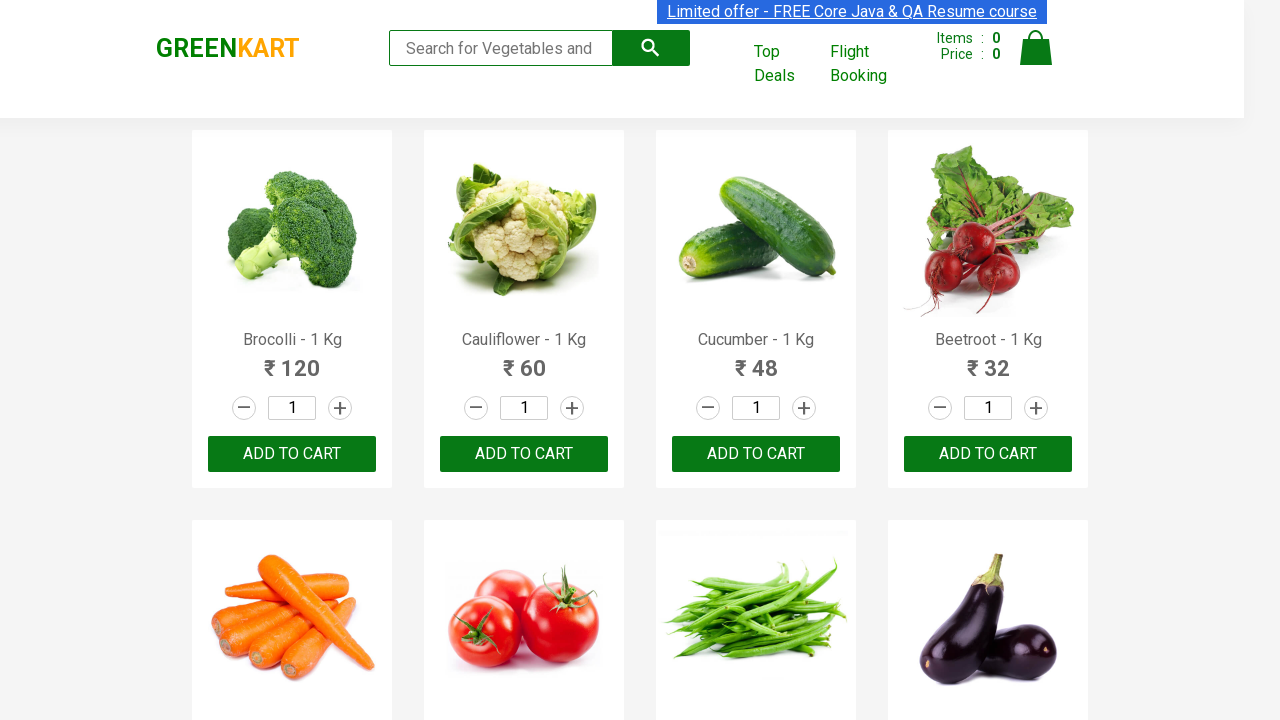

Added Brocolli to cart at (292, 454) on xpath=//div[@class='product-action']/button >> nth=0
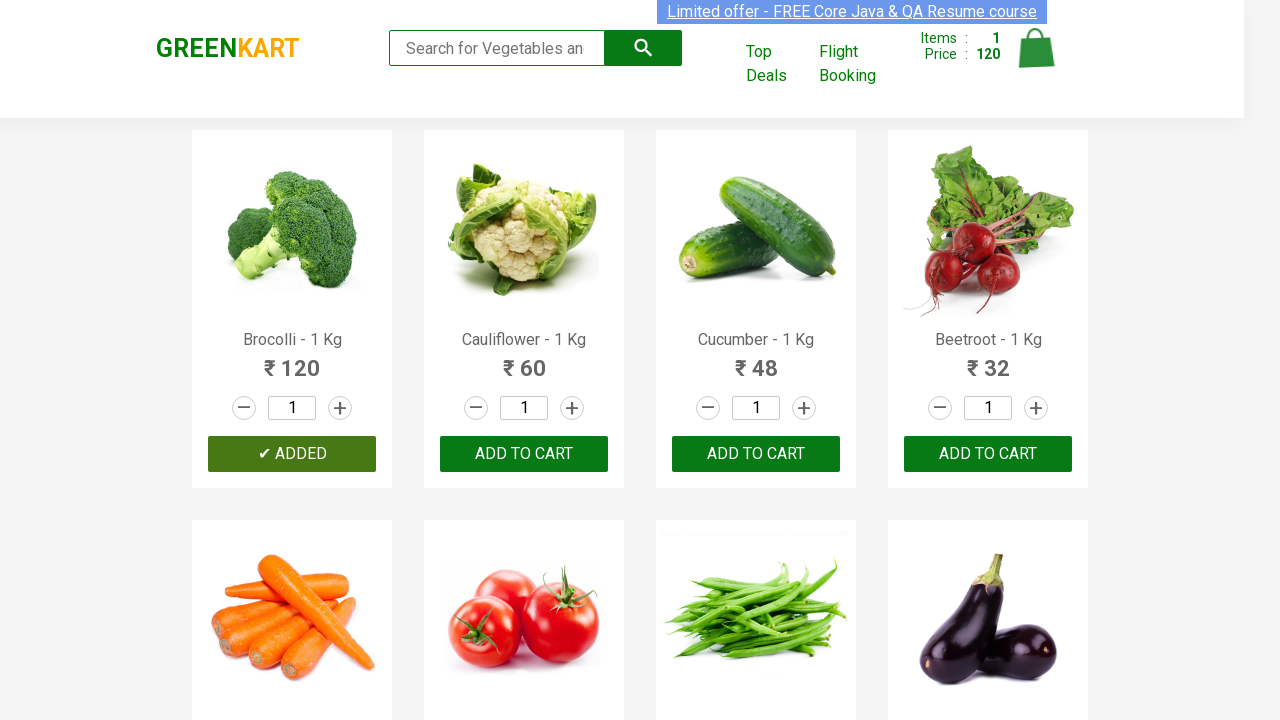

Added Brocolli to cart at (524, 454) on xpath=//div[@class='product-action']/button >> nth=1
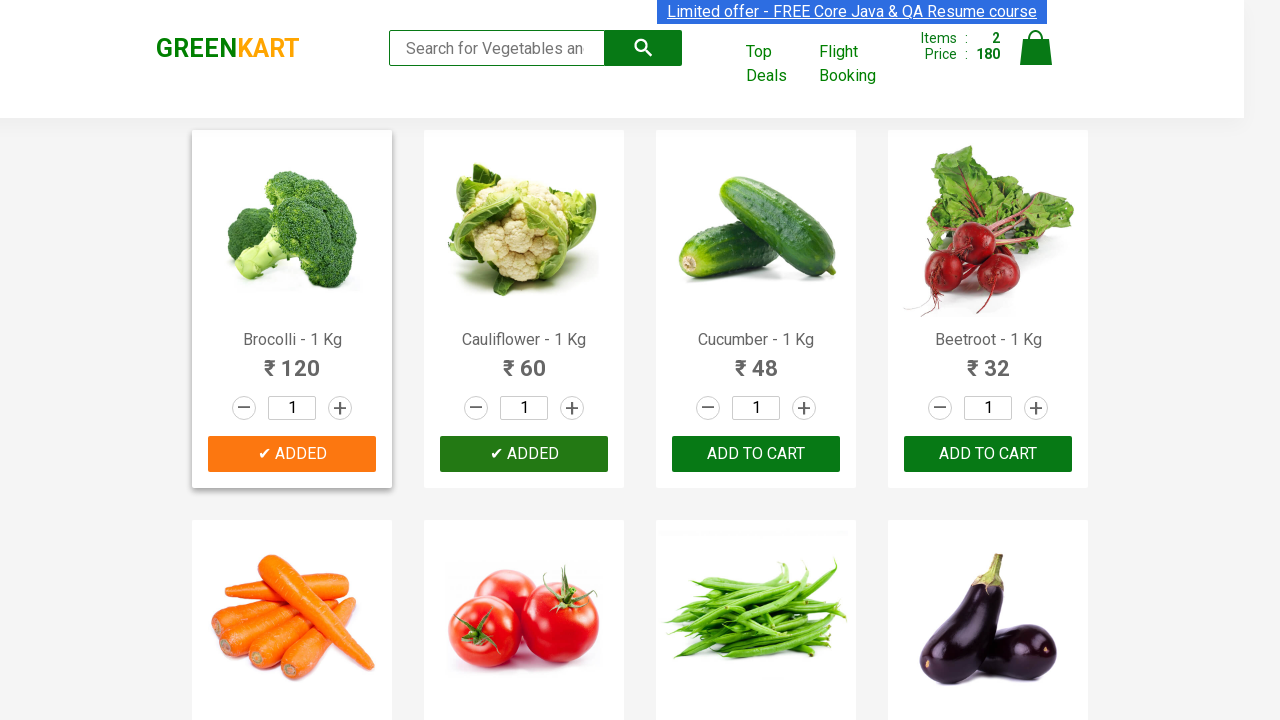

Added Brocolli to cart at (756, 454) on xpath=//div[@class='product-action']/button >> nth=2
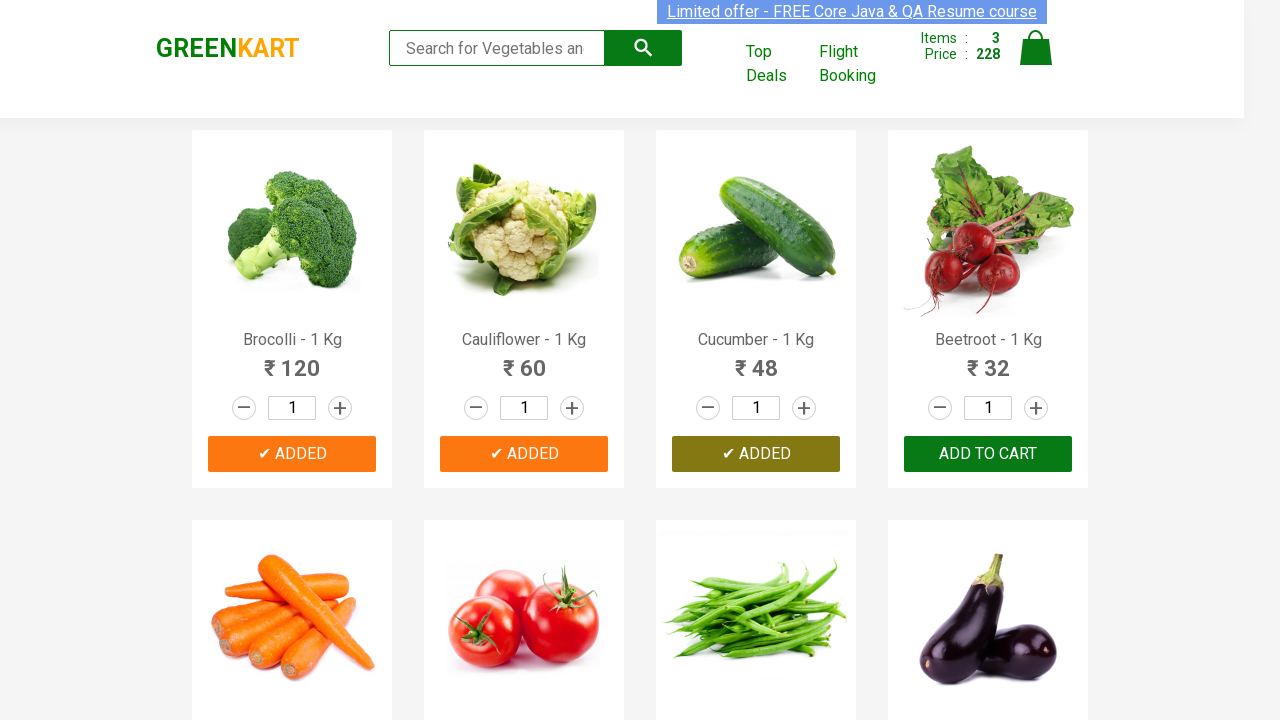

Waited 1 second for cart updates to display
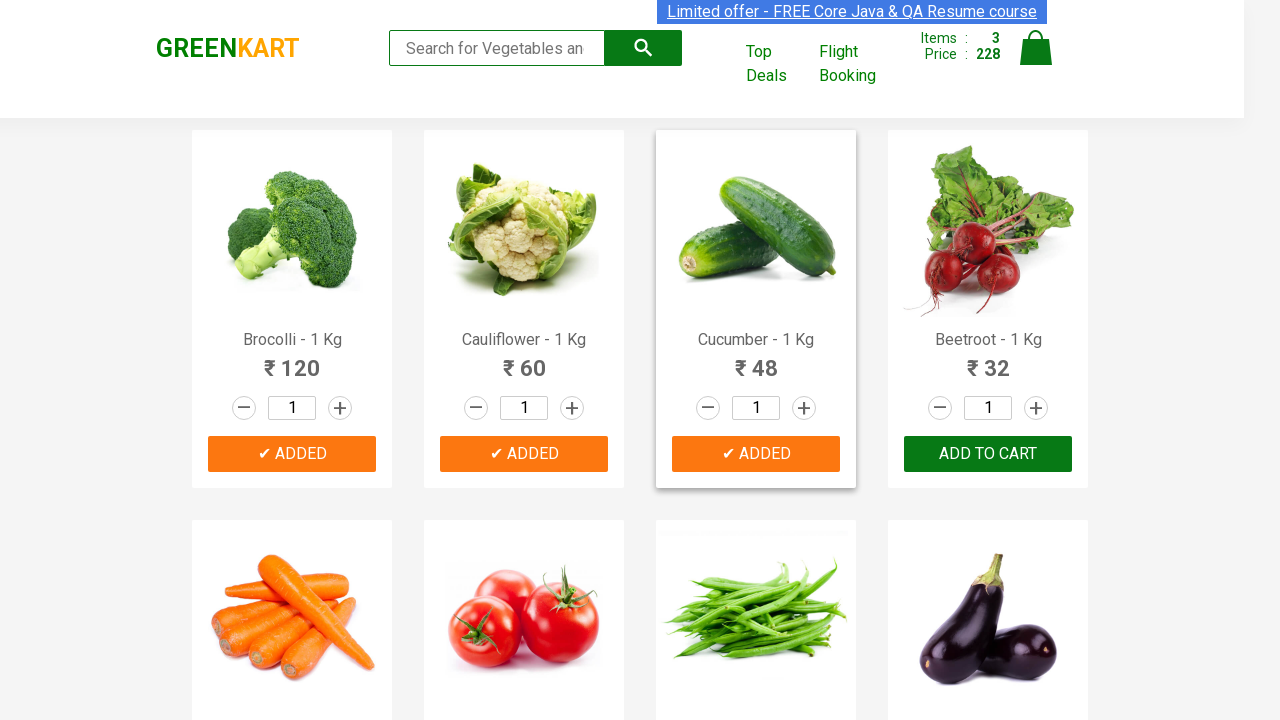

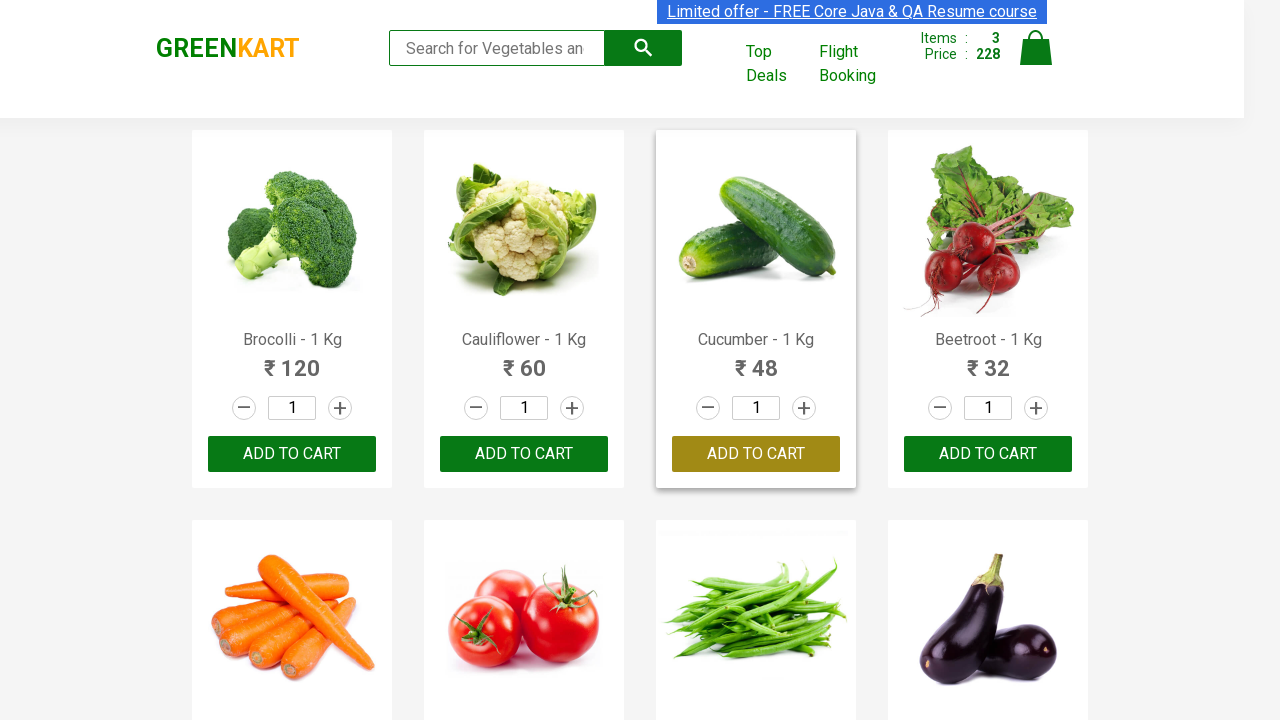